Tests opening a new browser window by navigating to a page, opening a new window, navigating to a different page in that window, and verifying that two window handles exist.

Starting URL: https://the-internet.herokuapp.com/windows

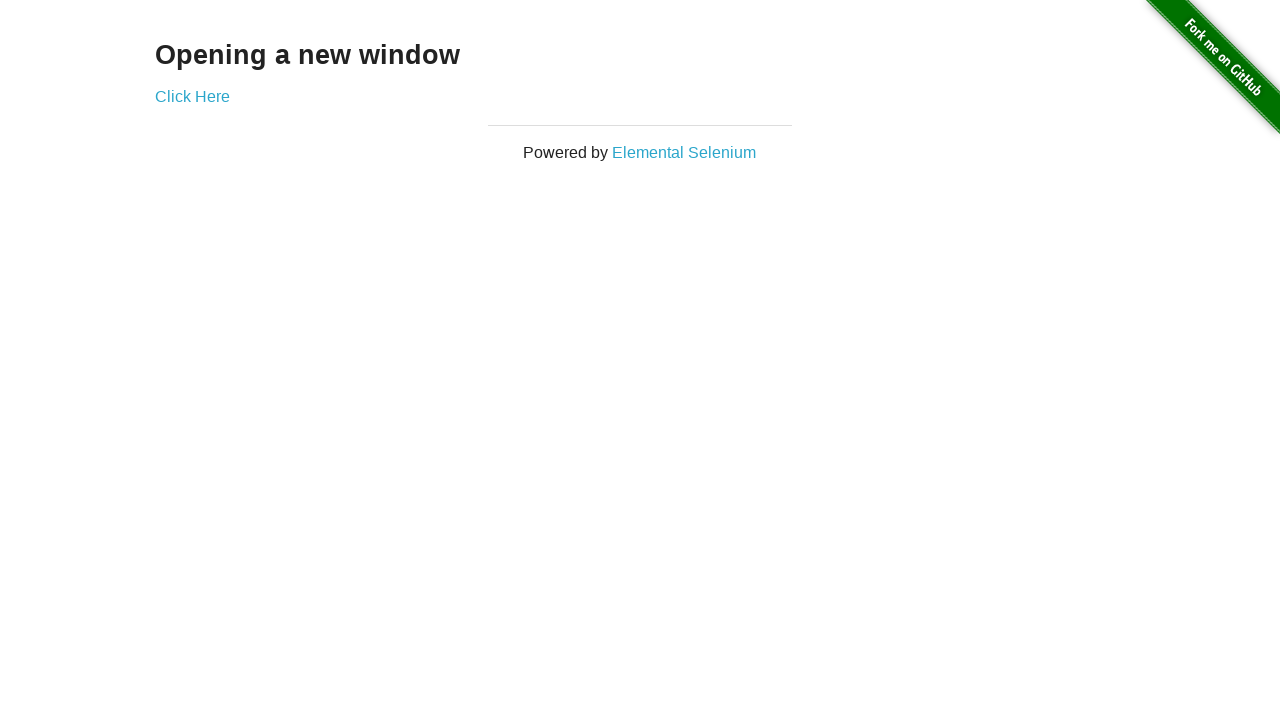

Opened a new browser window
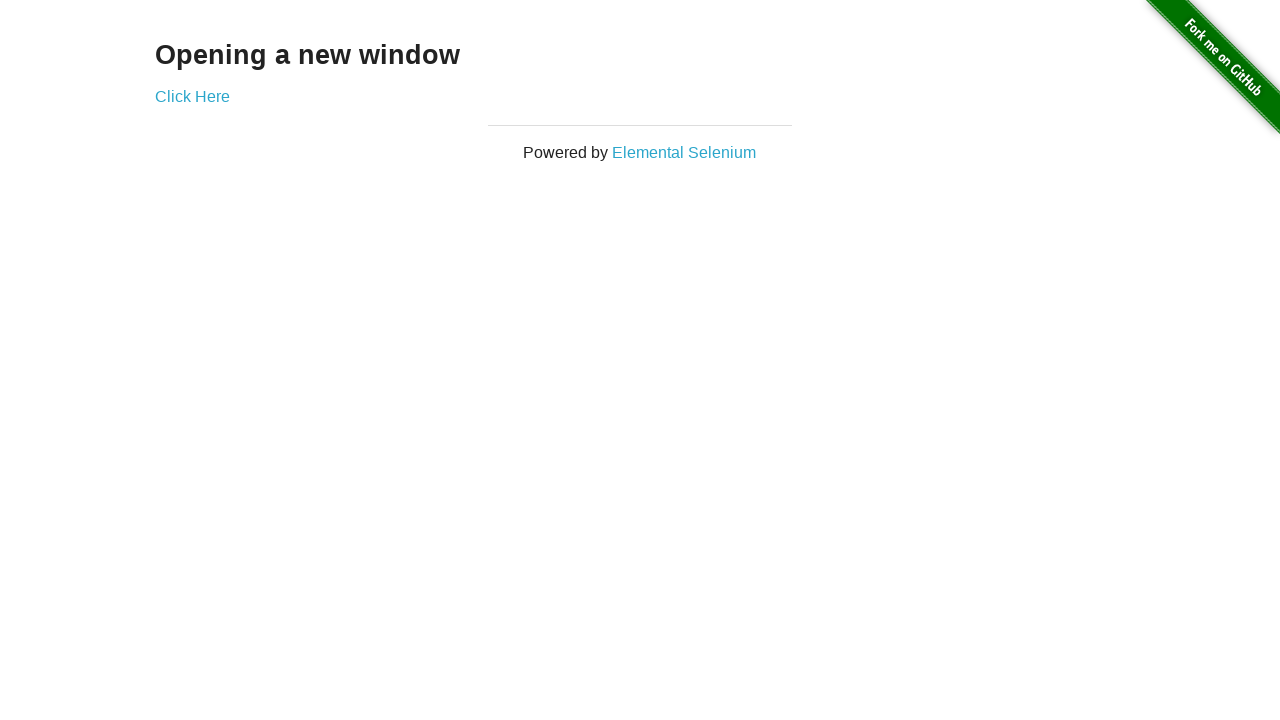

Navigated to typos page in new window
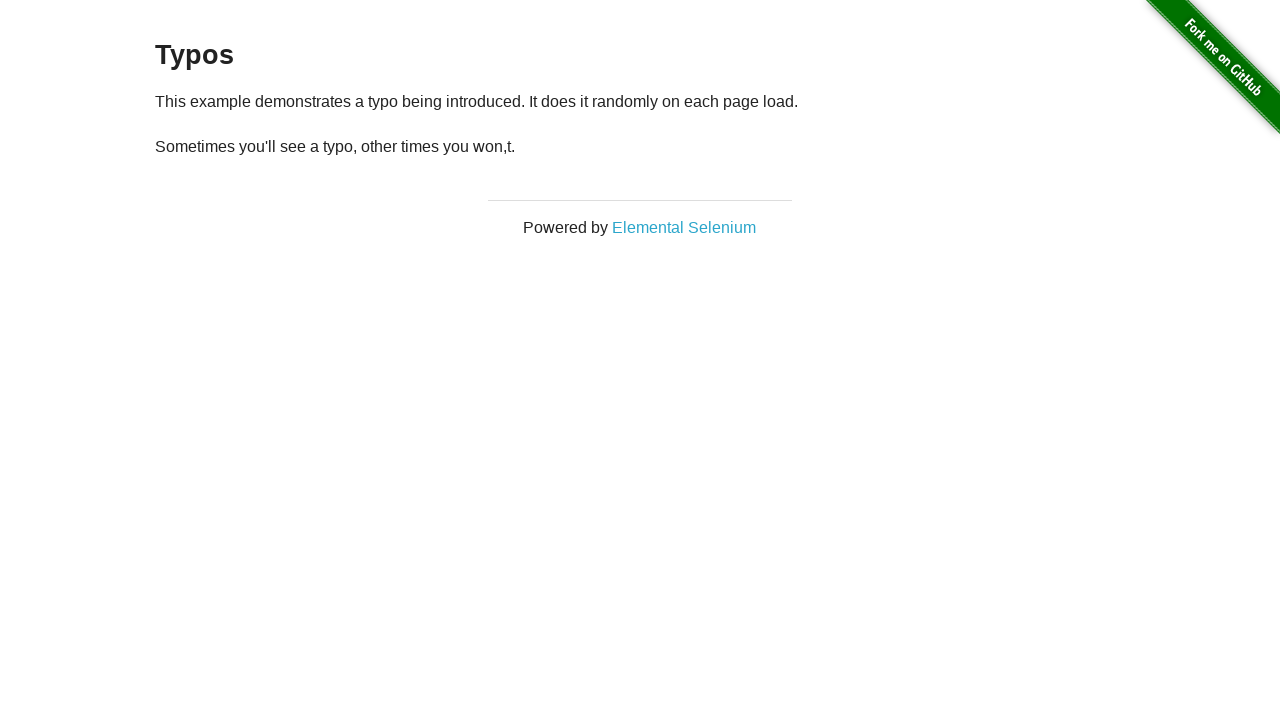

Verified that two window handles exist in context
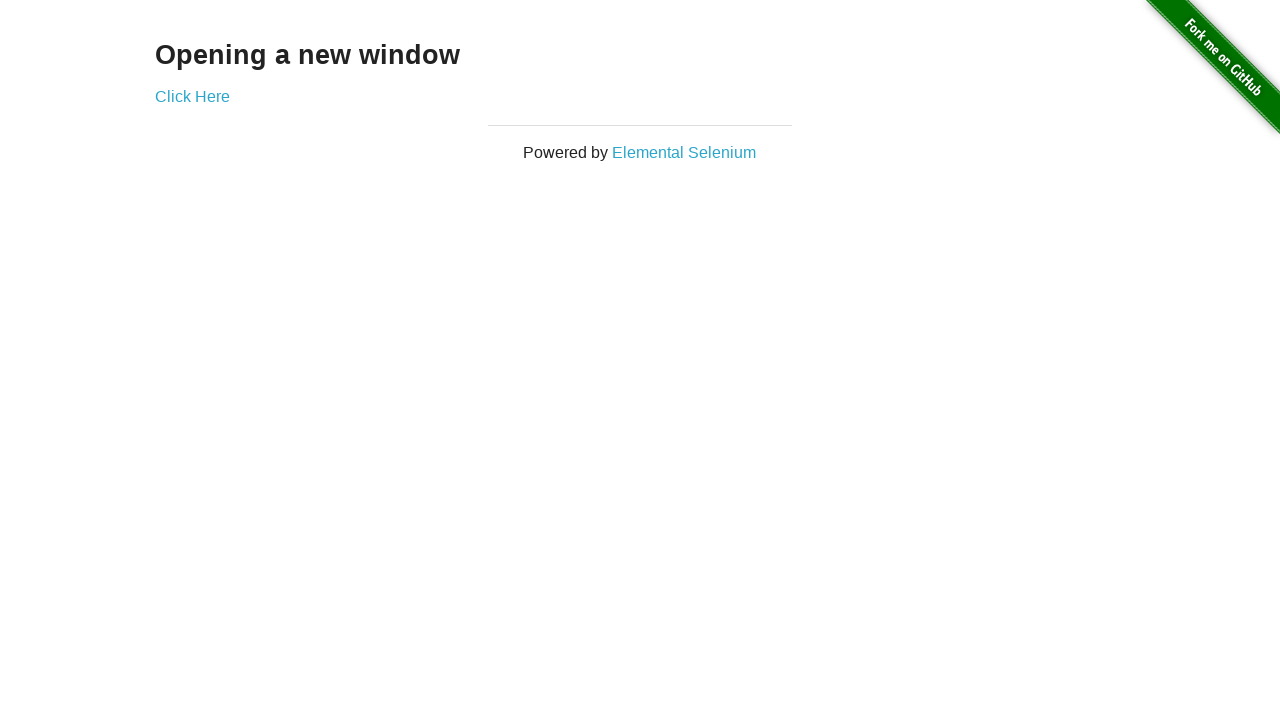

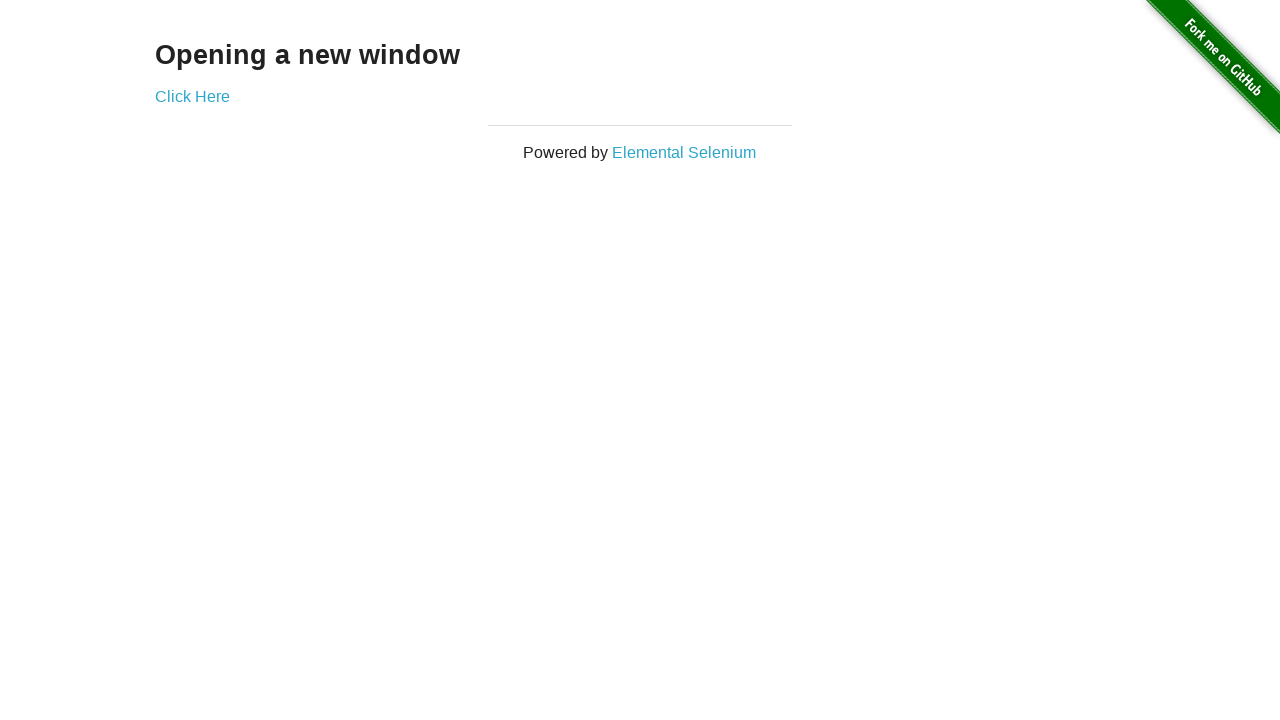